Tests JavaScript alert handling by entering a name, triggering an alert and accepting it, then triggering a confirm dialog and dismissing it.

Starting URL: https://rahulshettyacademy.com/AutomationPractice/

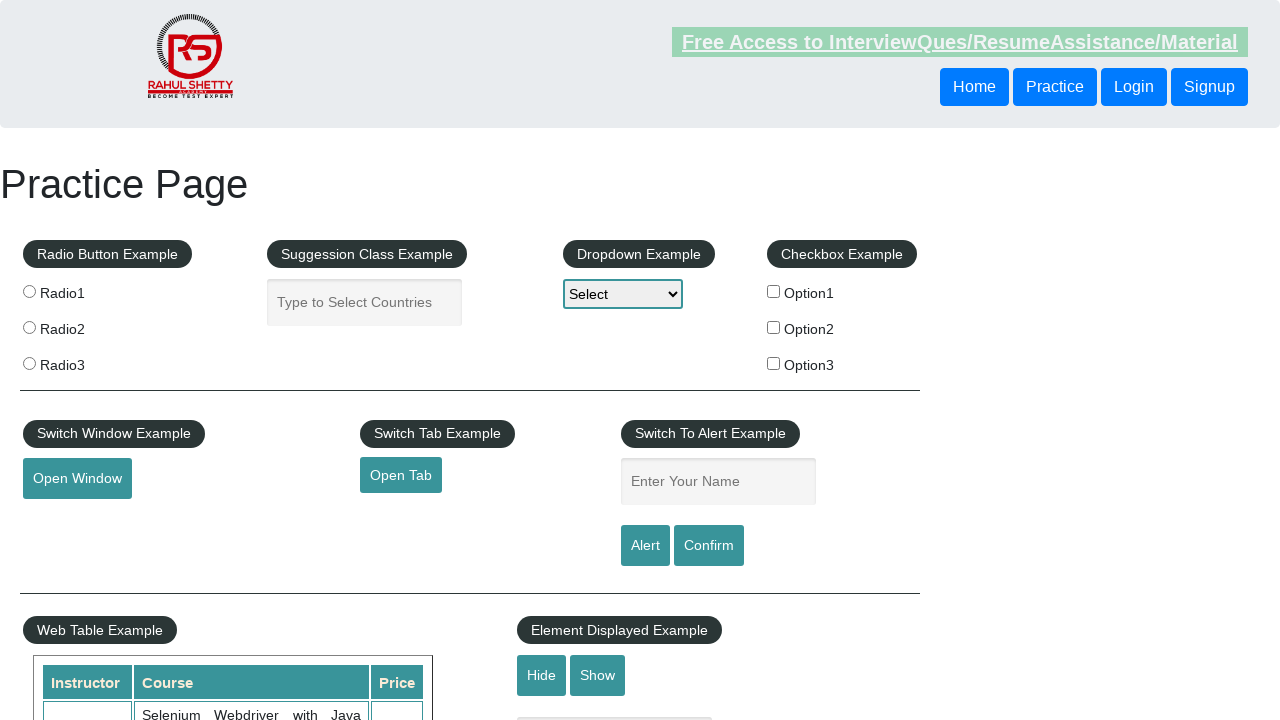

Filled name field with 'Alain' for alert test on #name
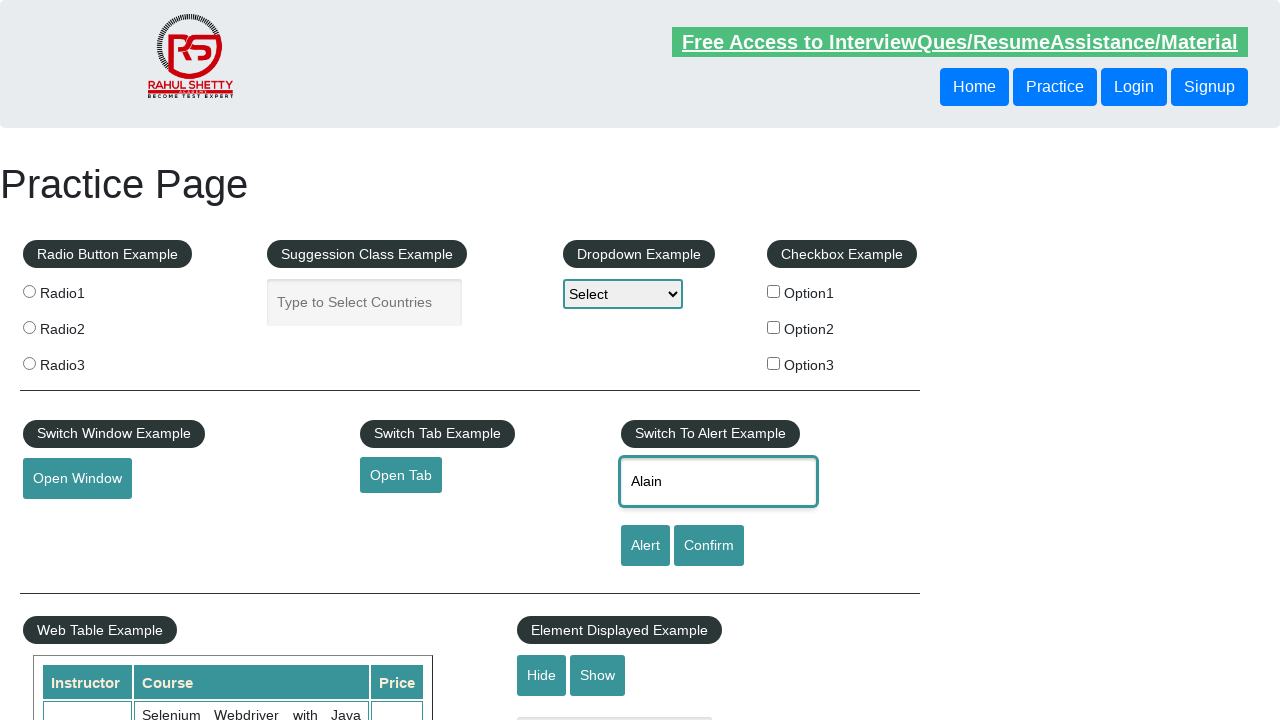

Clicked alert button to trigger JavaScript alert at (645, 546) on #alertbtn
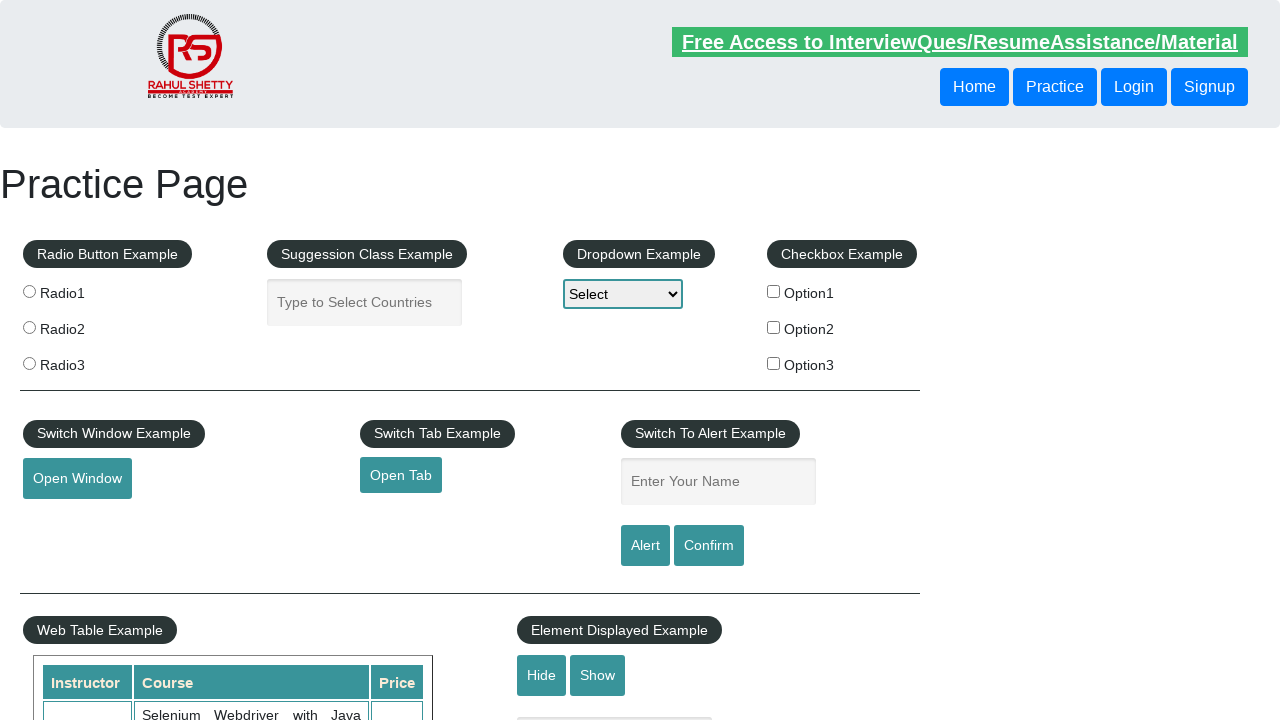

Set up dialog handler to accept alert
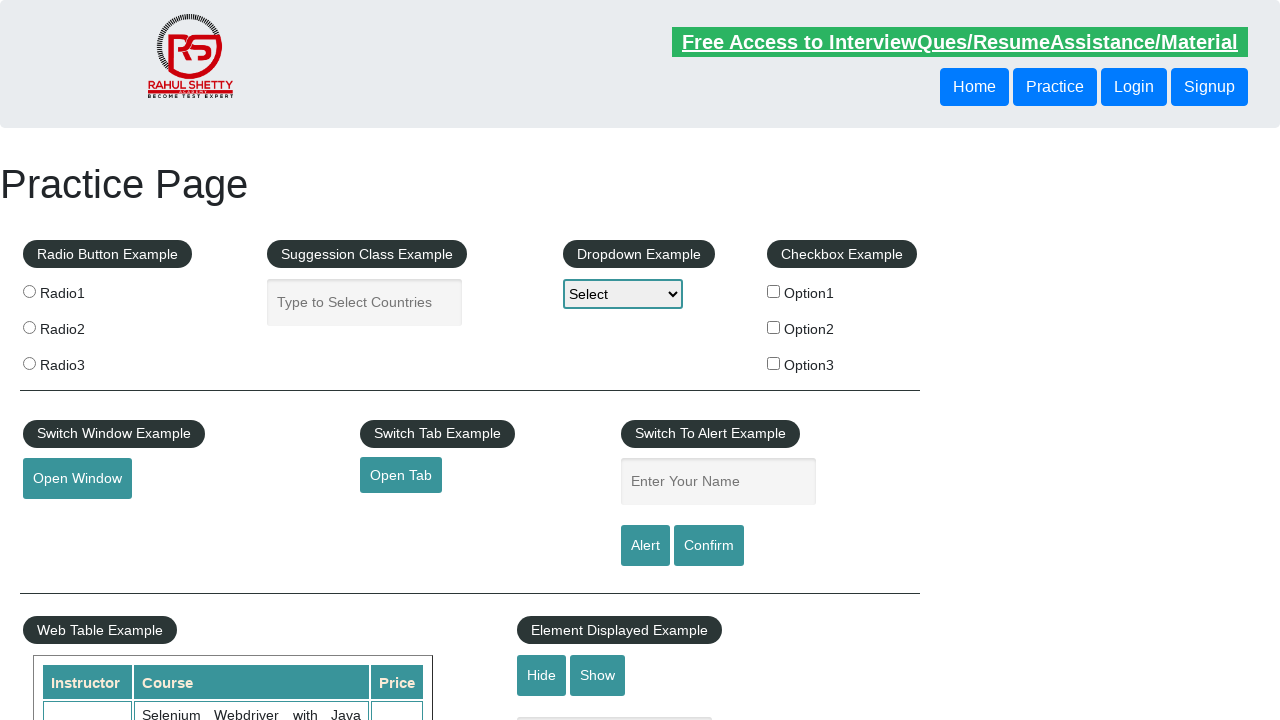

Waited for alert to be processed
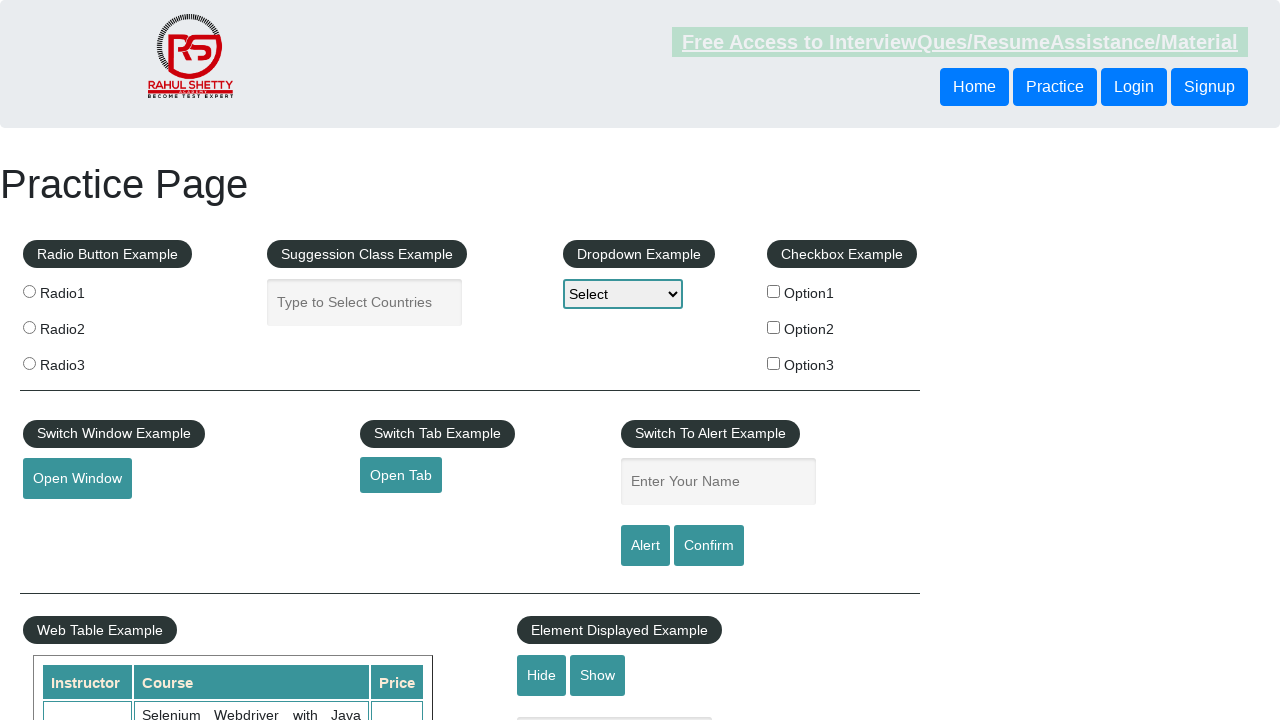

Filled name field with 'Alain' for confirm dialog test on #name
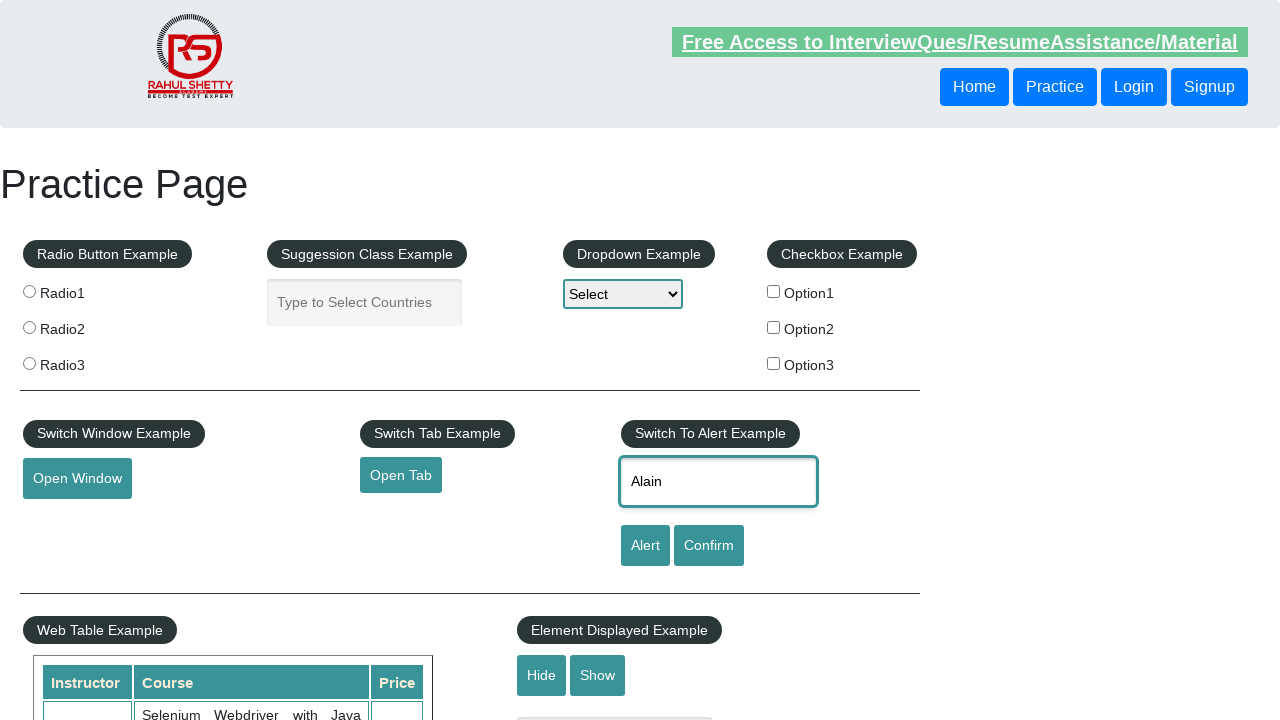

Set up dialog handler to dismiss confirm dialog
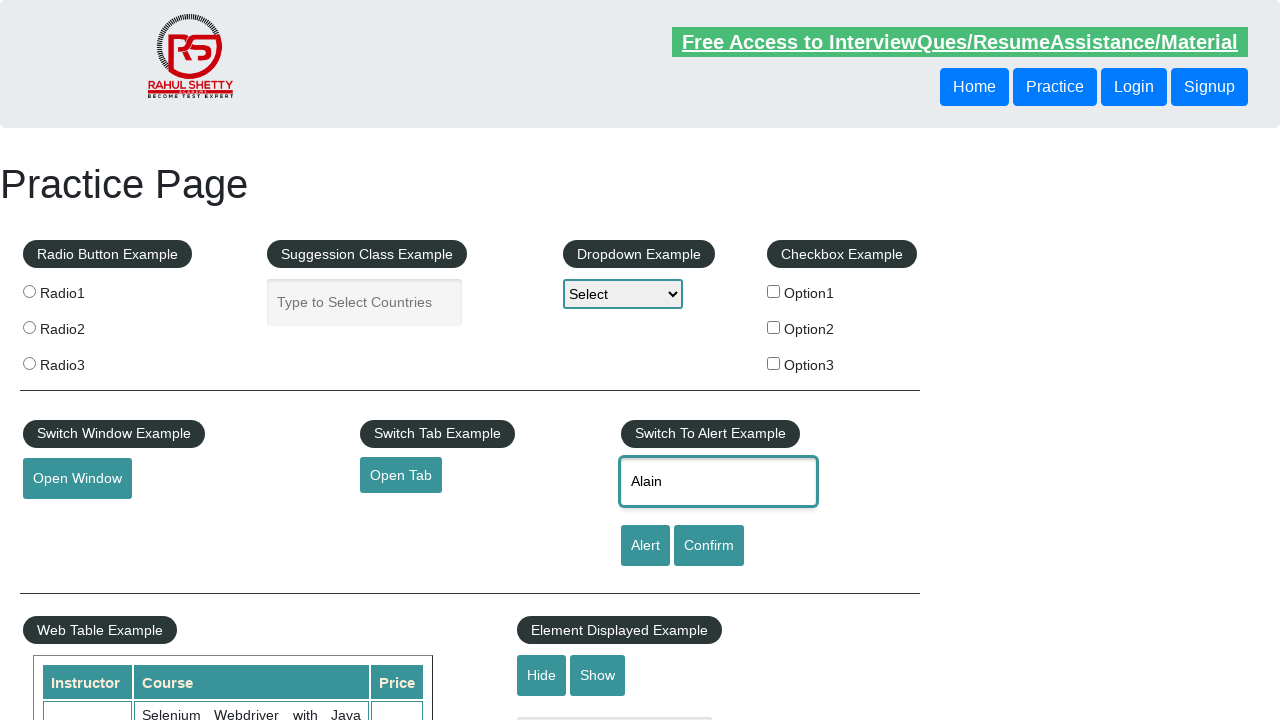

Clicked confirm button to trigger confirm dialog at (709, 546) on #confirmbtn
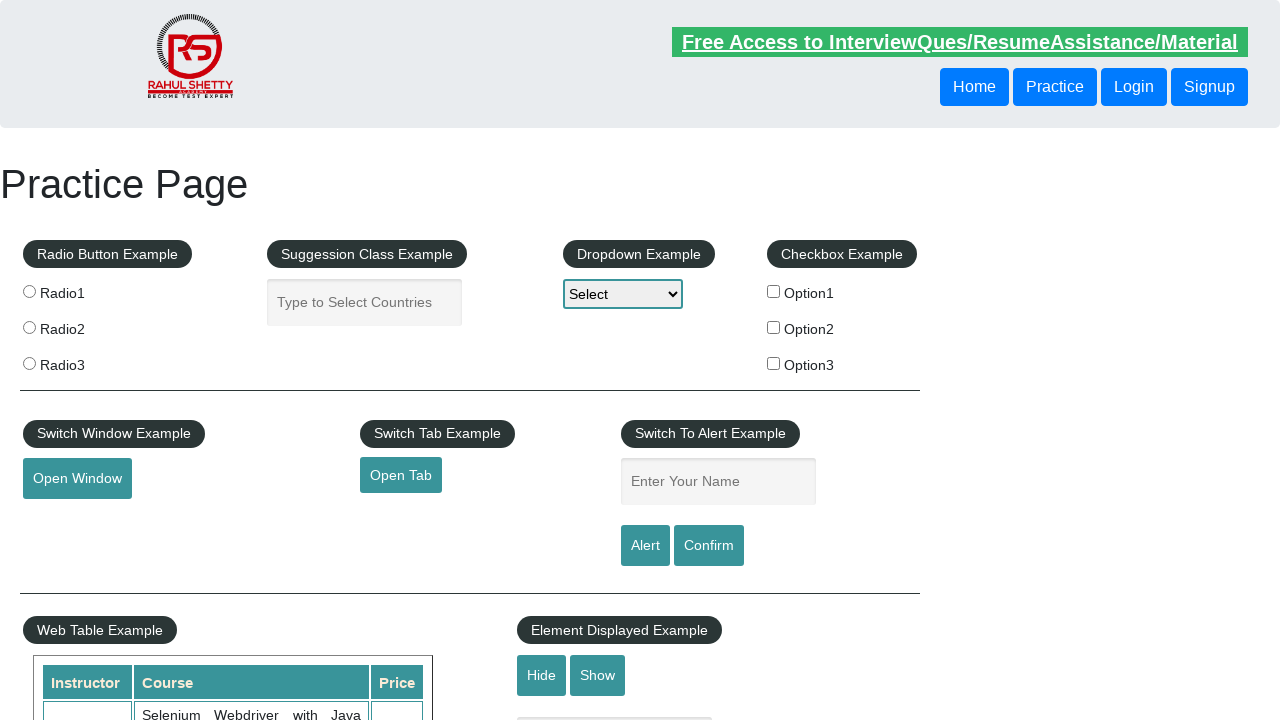

Waited for confirm dialog to be processed
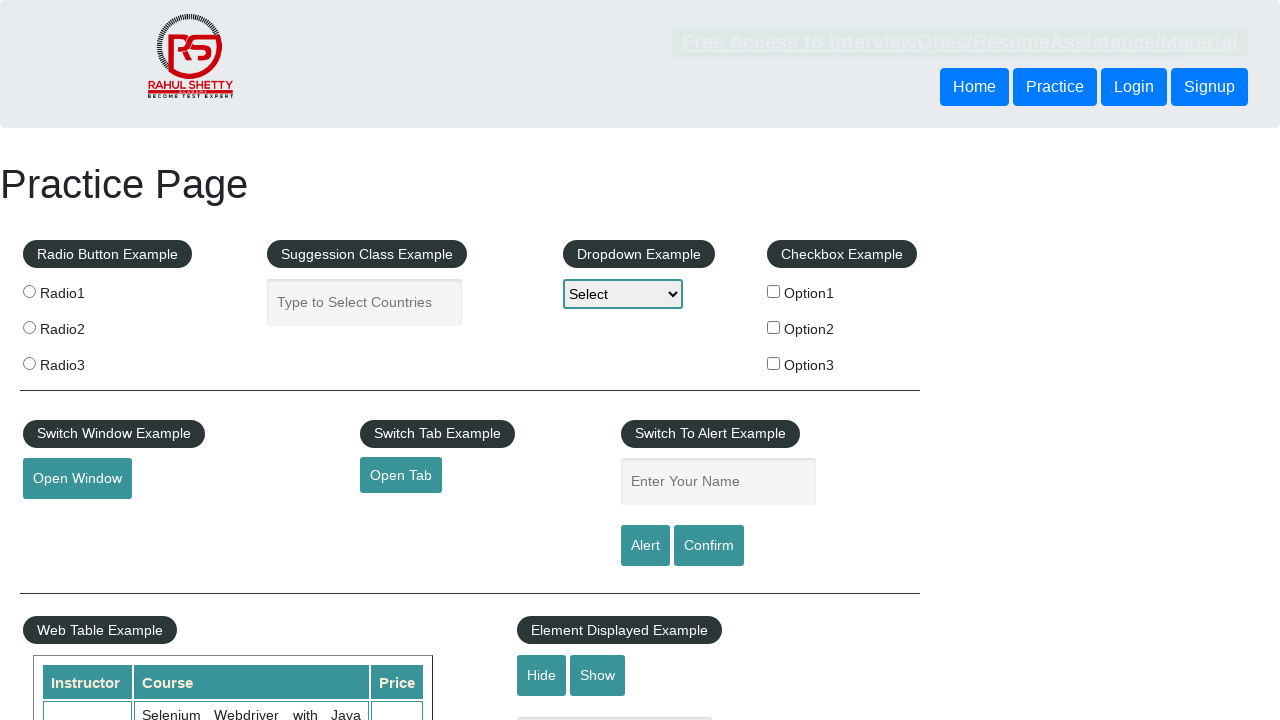

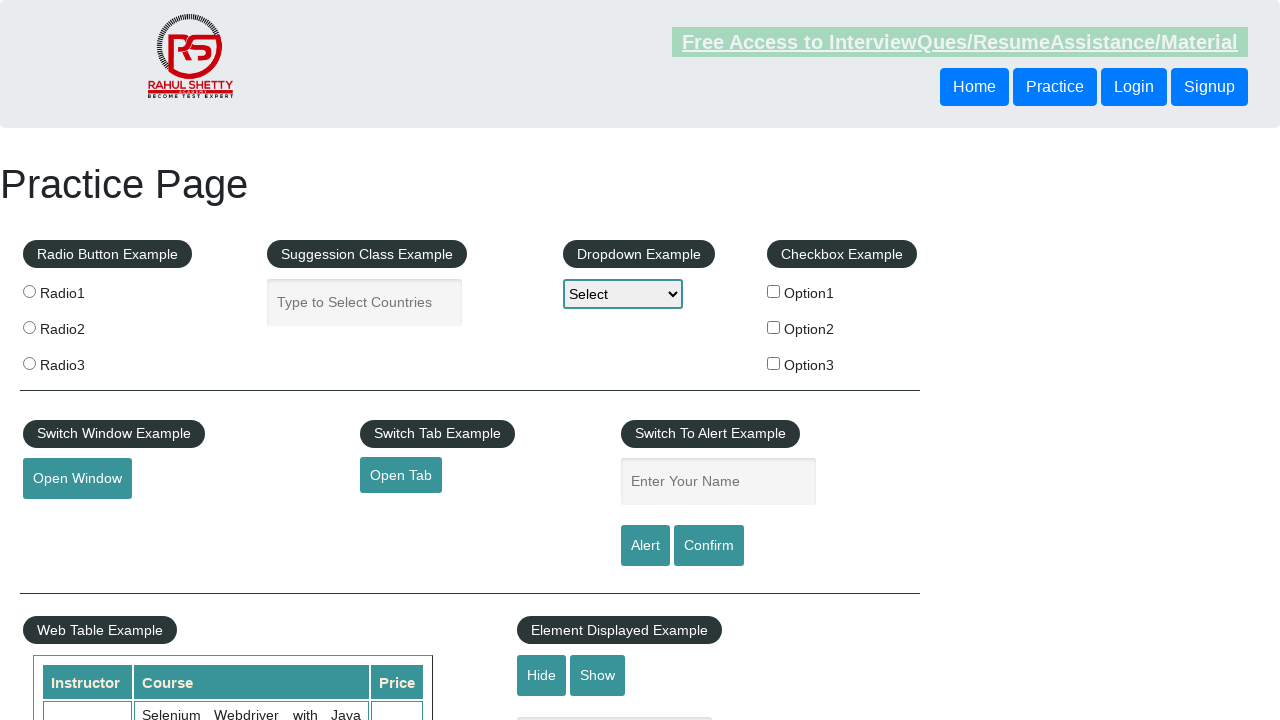